Sets up the browser driver and navigates to Spotify Chile homepage

Starting URL: https://www.spotify.com/cl/

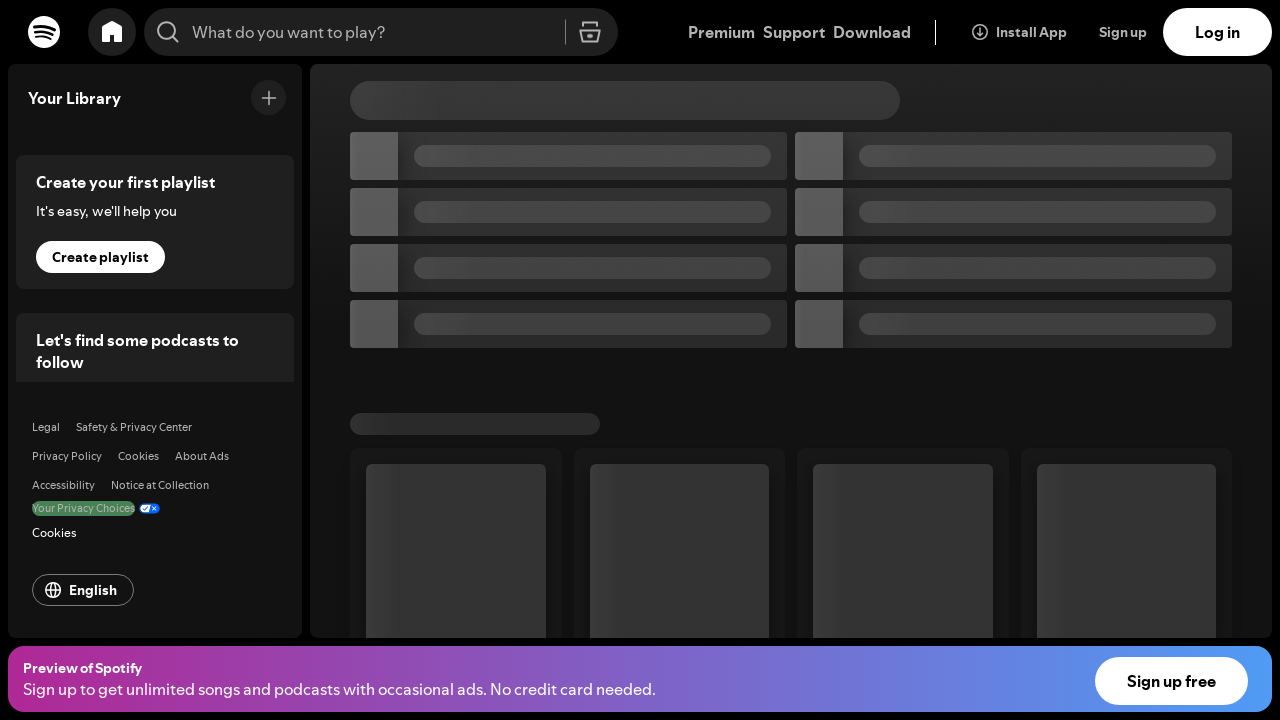

Waited for page DOM to finish loading on Spotify Chile homepage
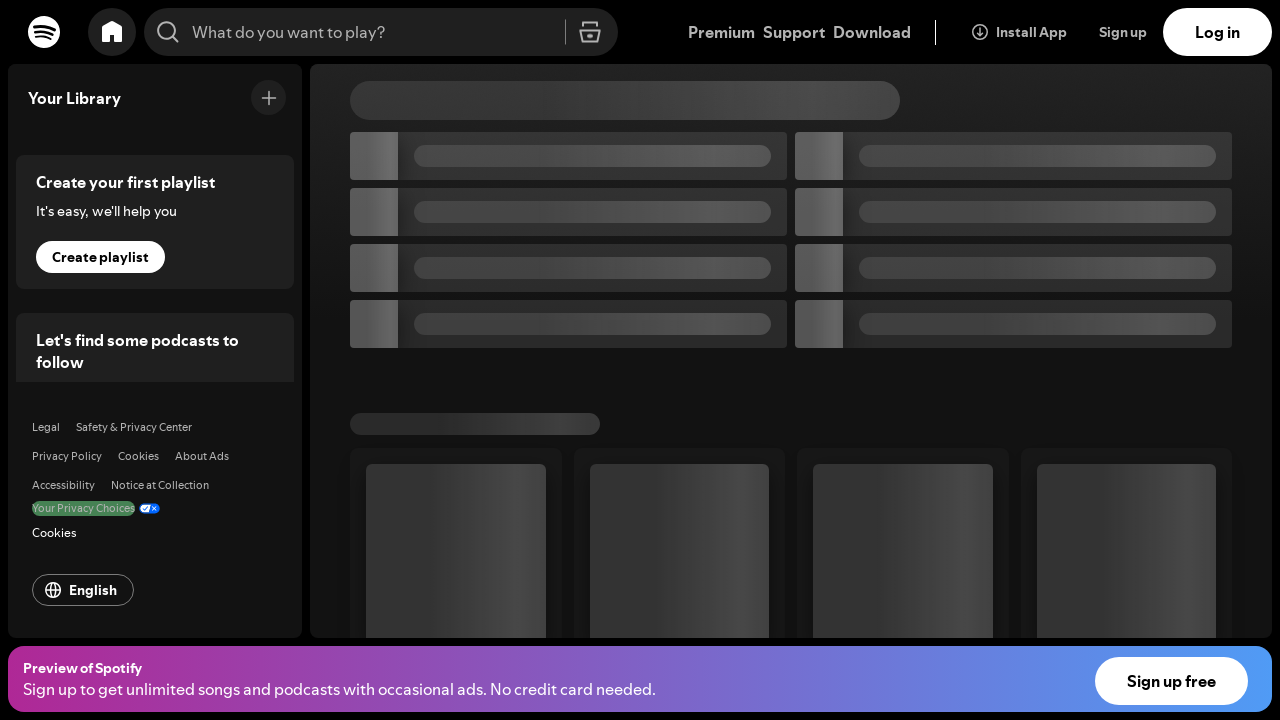

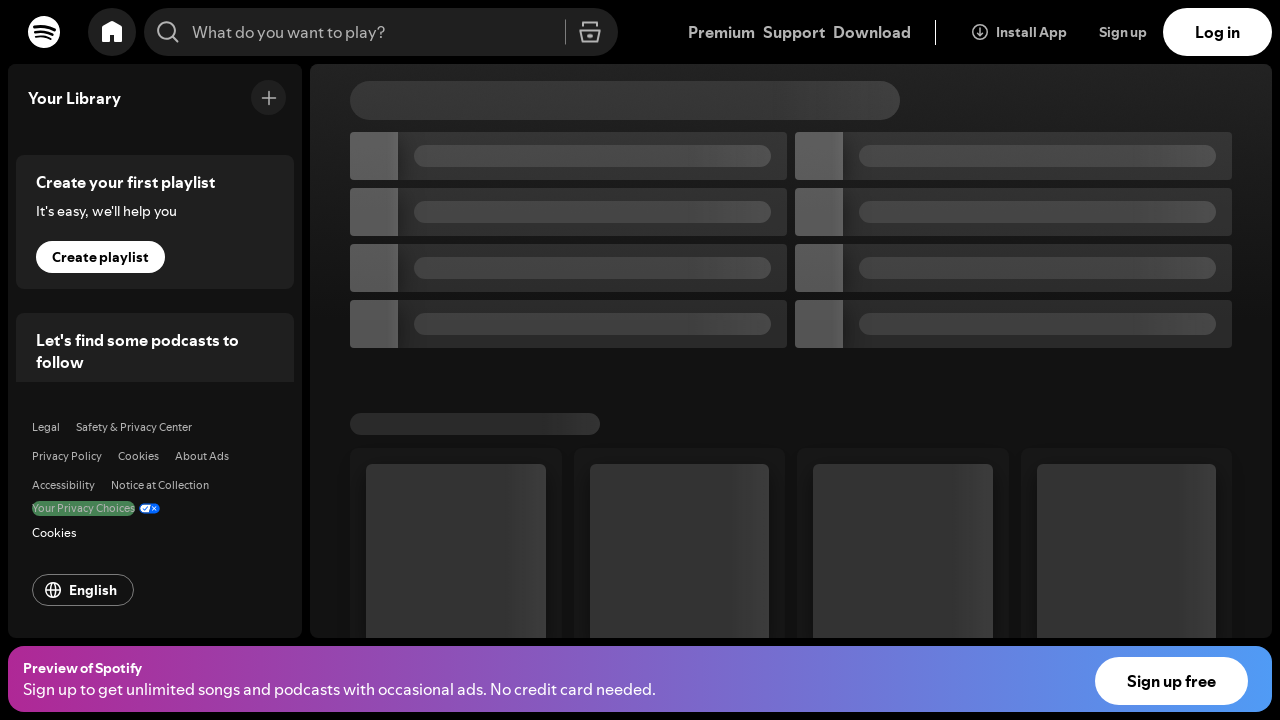